Tests form interaction by selecting a year value from a birthday dropdown menu on a form page

Starting URL: https://kodilla.com/pl/test/form

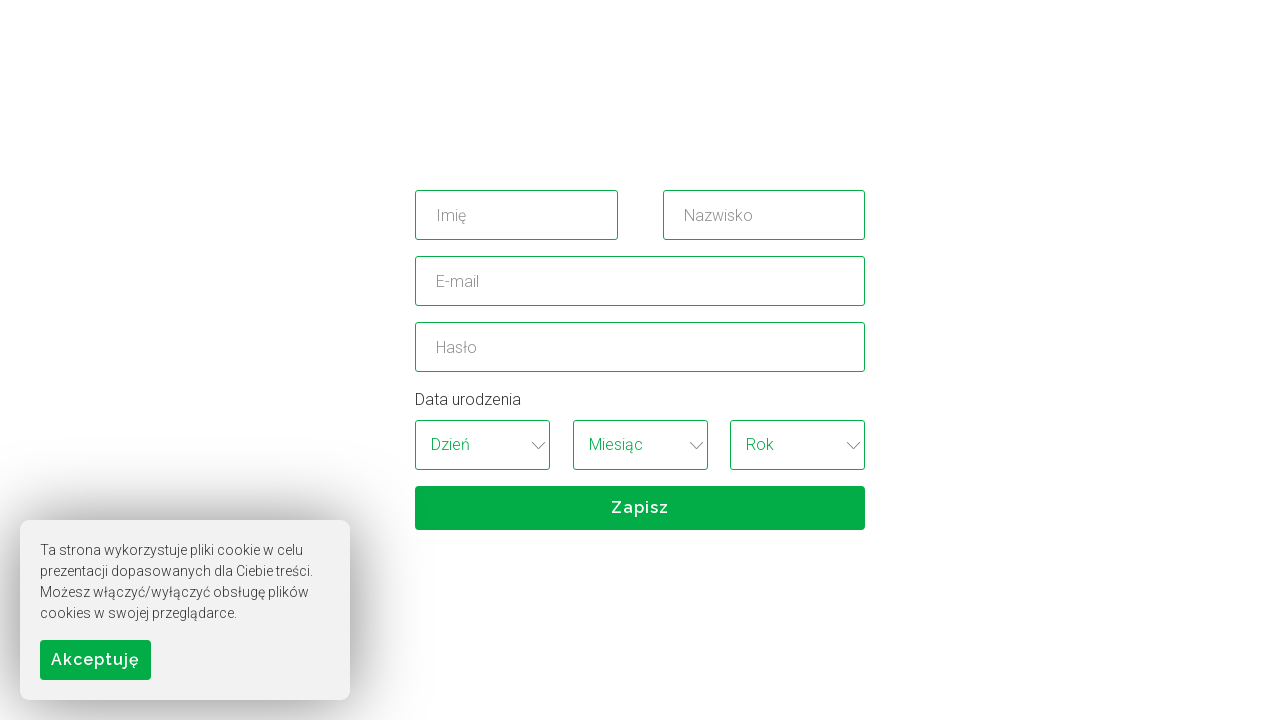

Located year dropdown element in birthday form
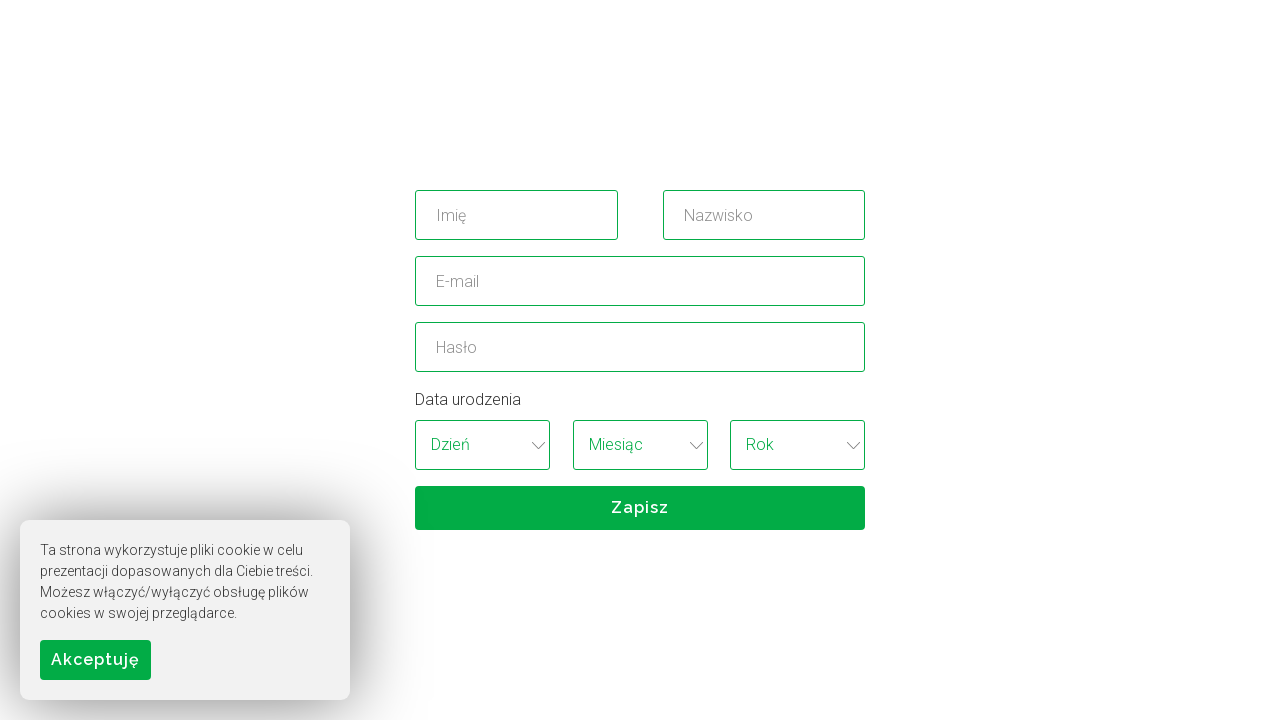

Selected year value from birthday dropdown (6th option) on xpath=//*[@id='birthday_wrapper']/select[3]
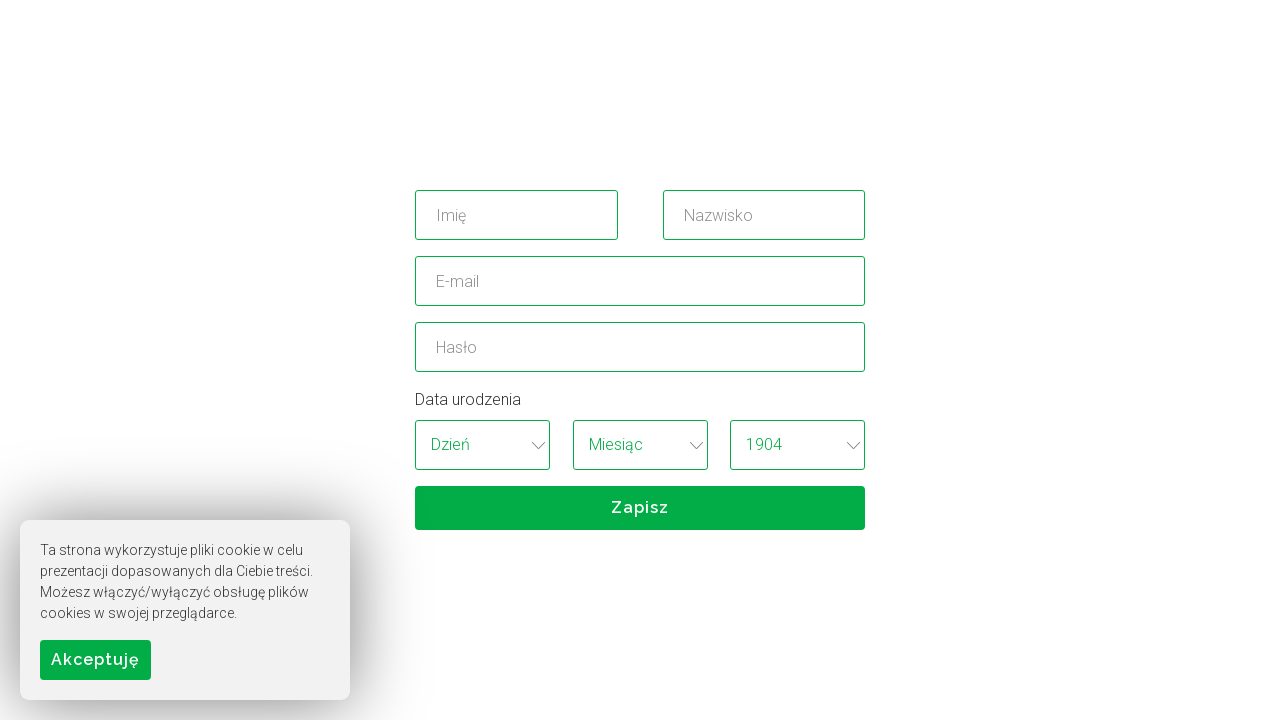

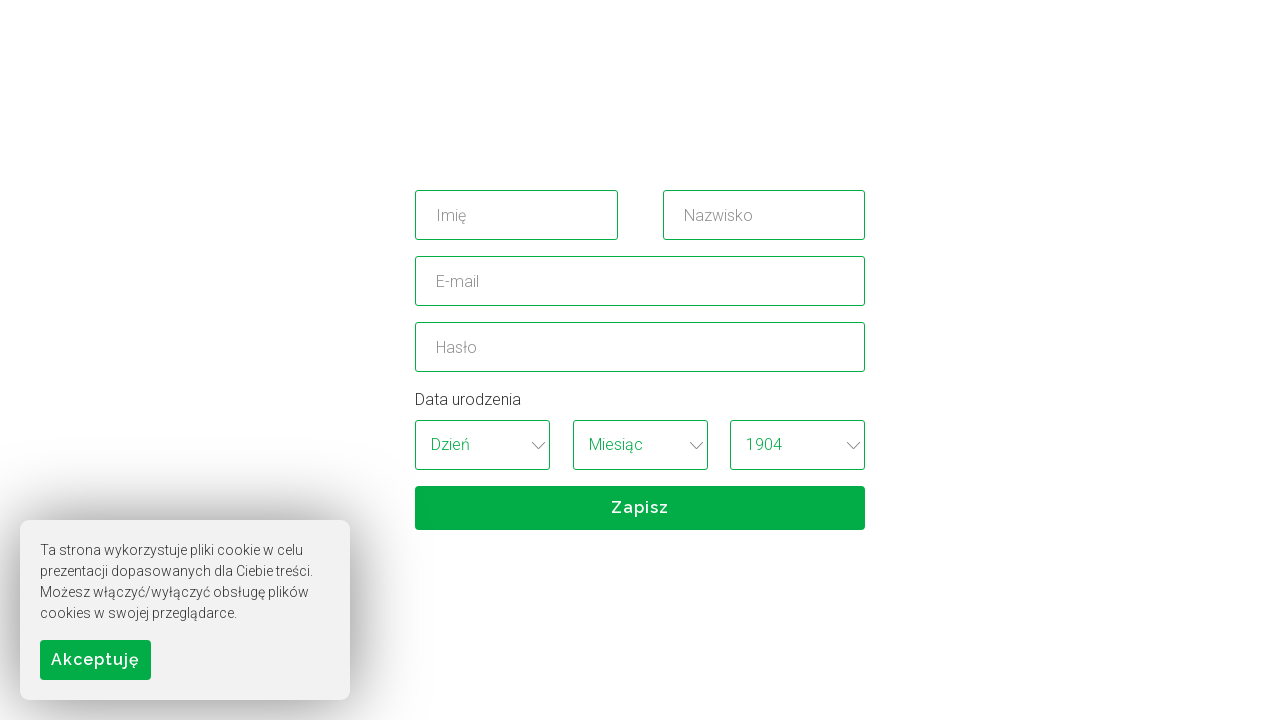